Tests checkbox functionality by checking a checkbox and verifying it becomes checked.

Starting URL: https://www.rahulshettyacademy.com/AutomationPractice/

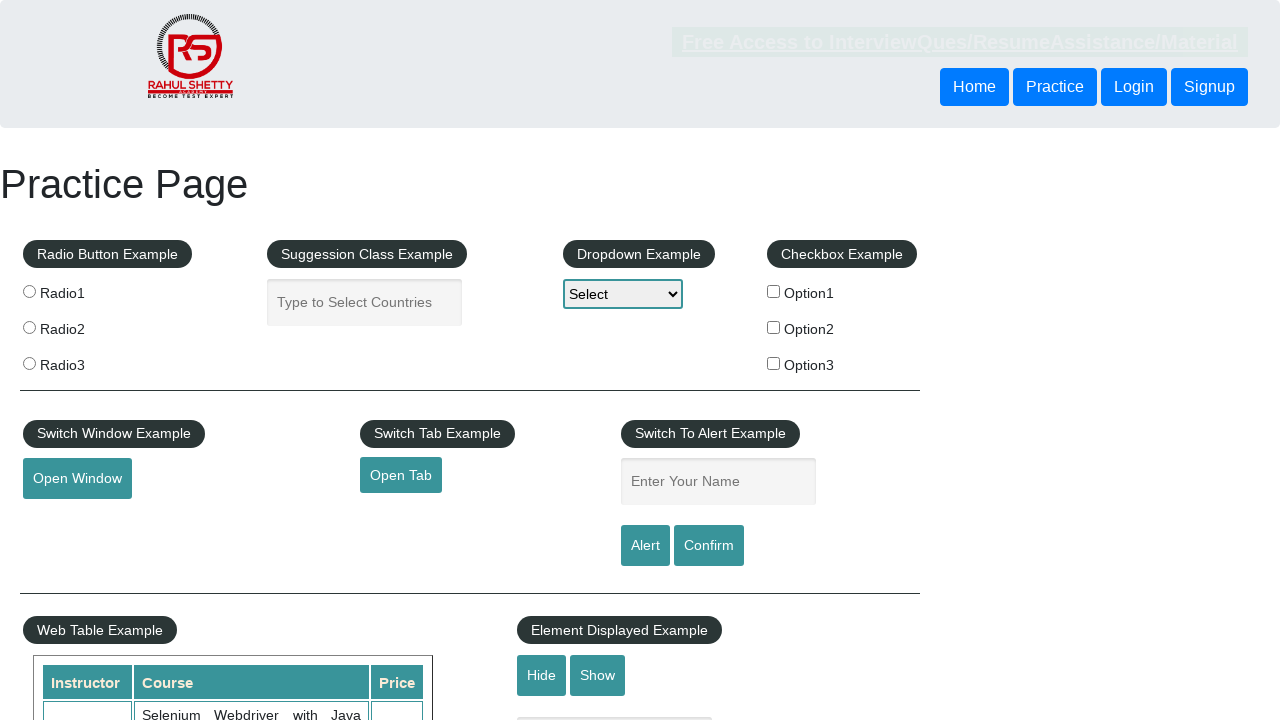

Checked the first checkbox option at (774, 291) on #checkBoxOption1
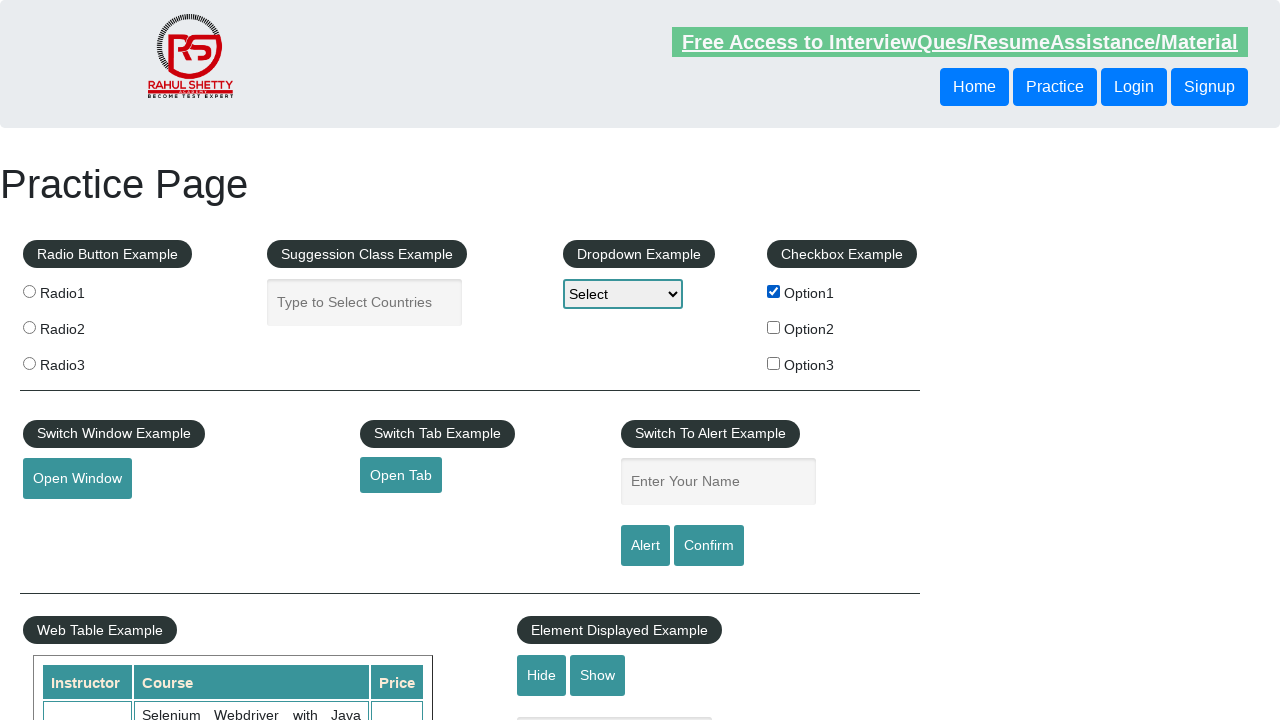

Verified that the first checkbox is checked
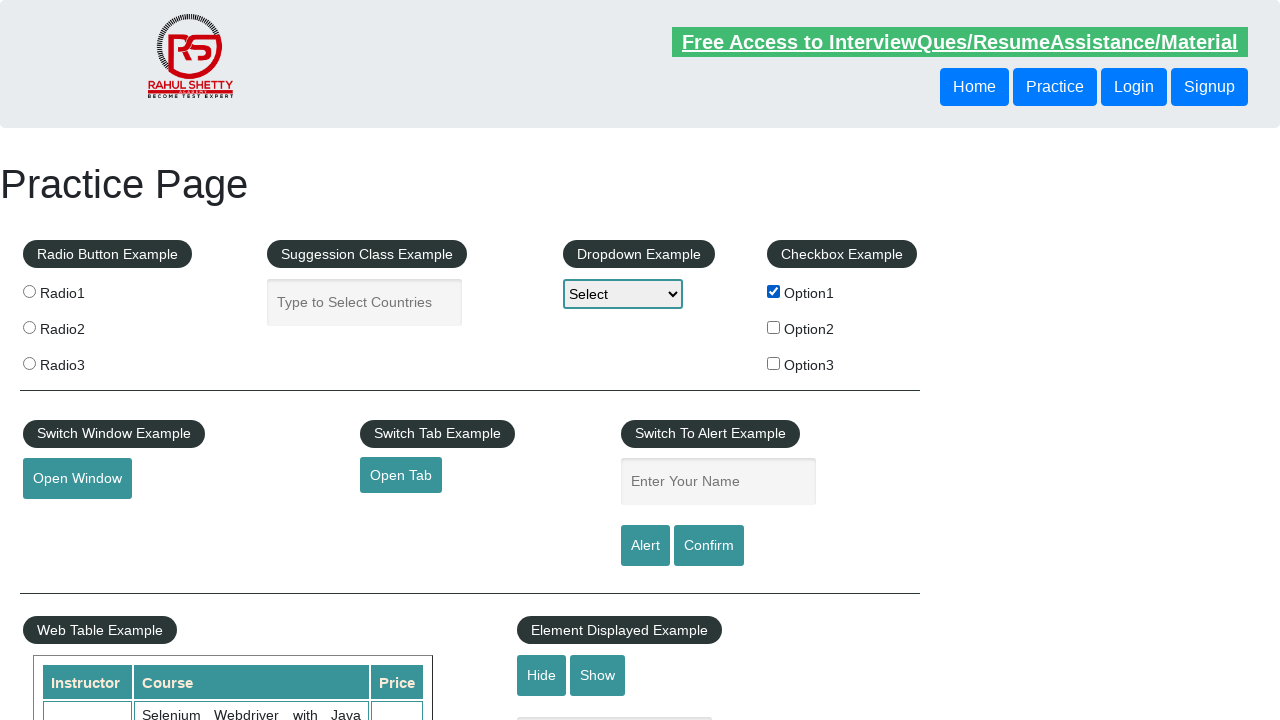

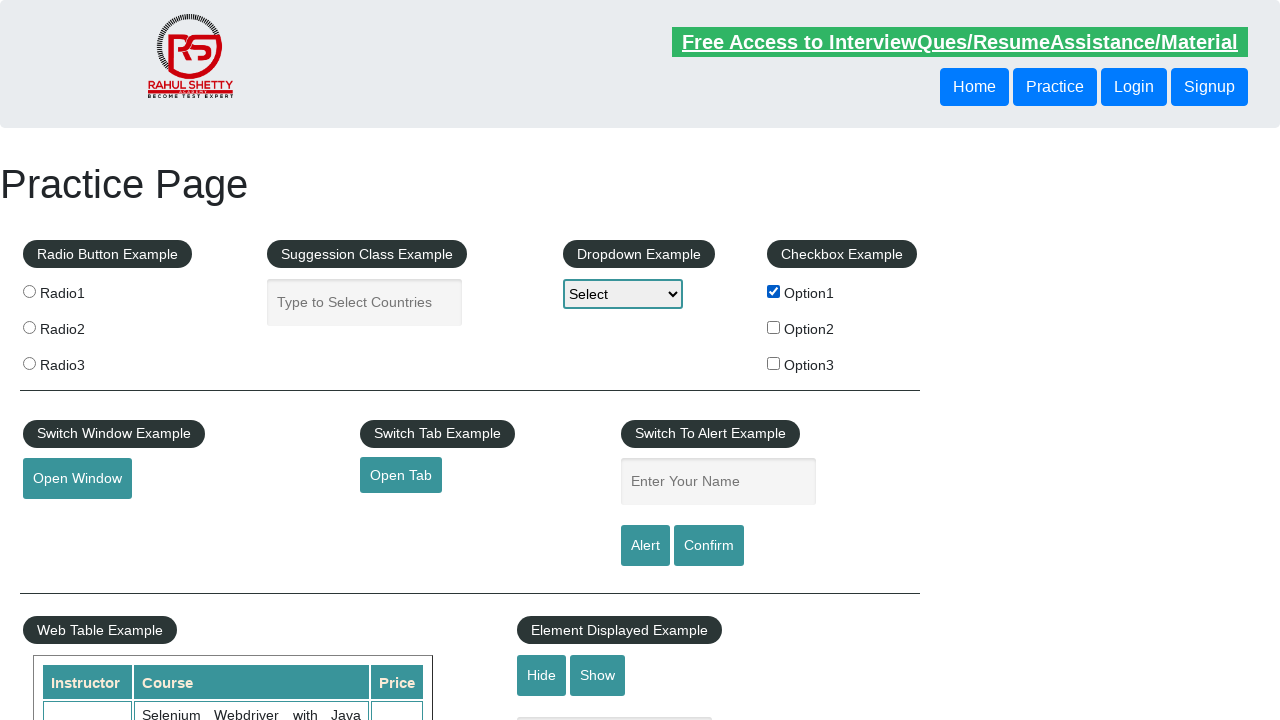